Fills out a practice form with email, password and checkbox, then submits it and verifies the success message

Starting URL: https://rahulshettyacademy.com/angularpractice/

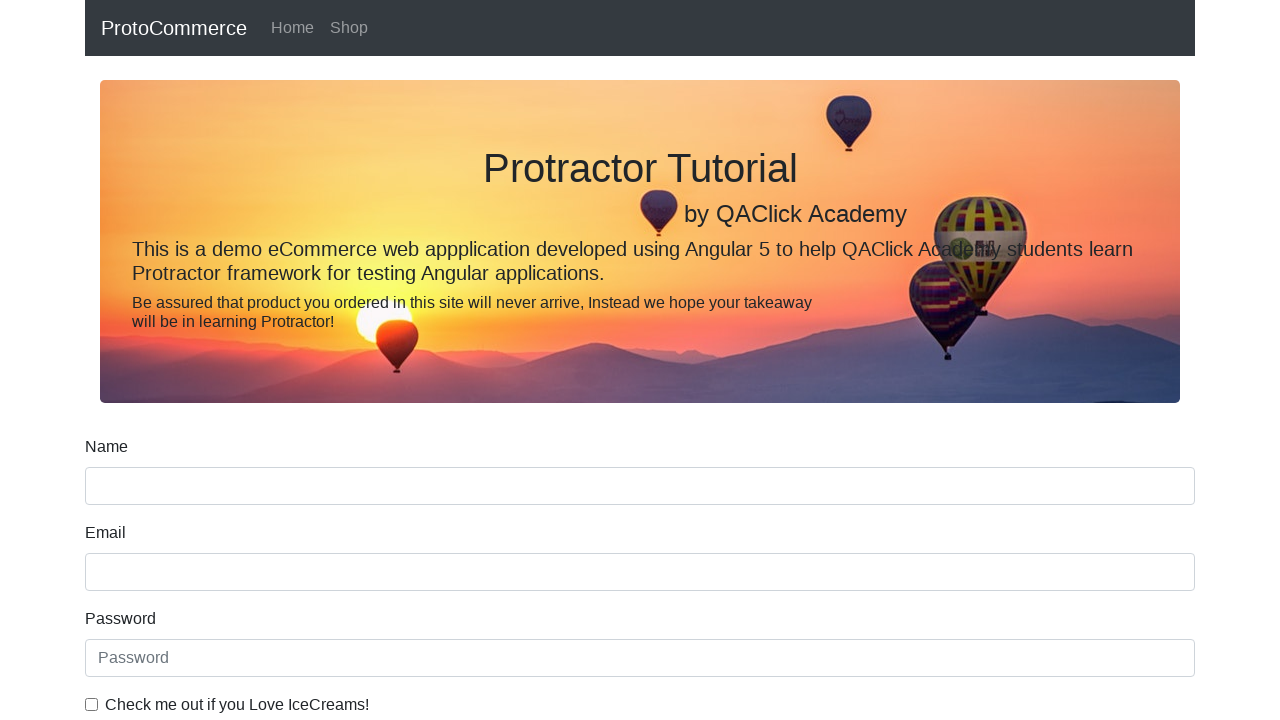

Filled email field with 'hello@gmail.com' on input[name='email']
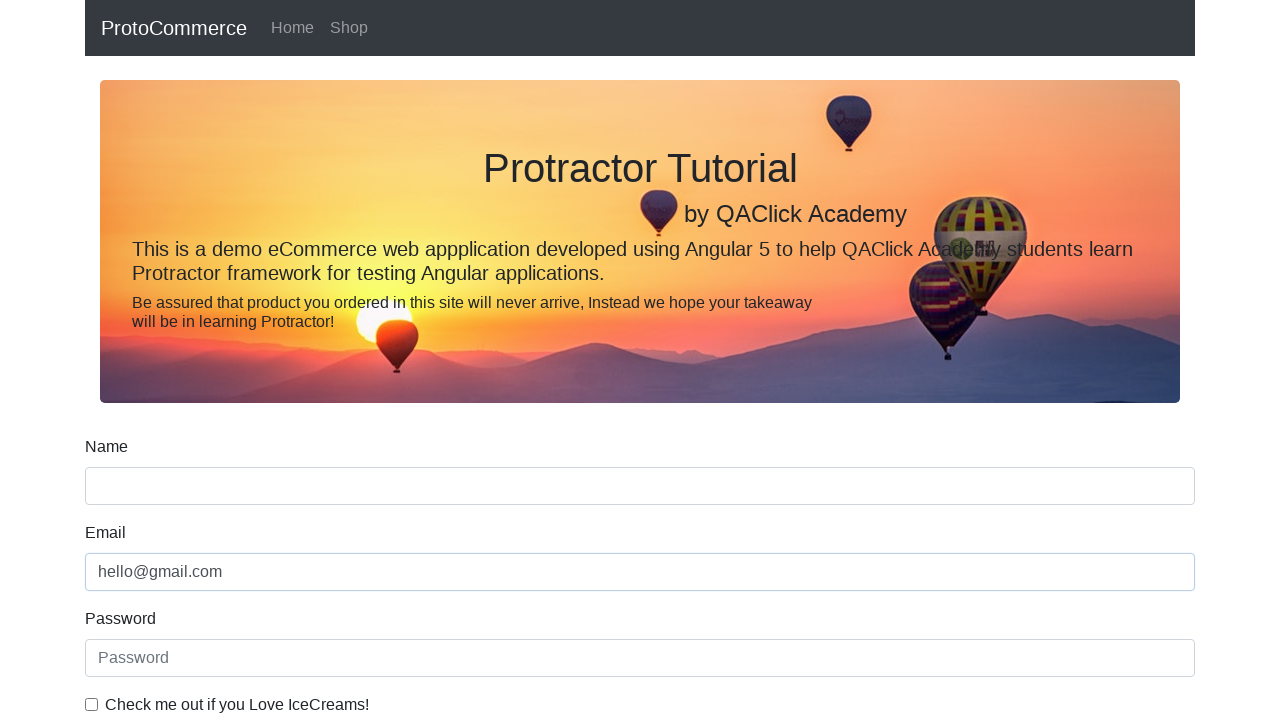

Filled password field with '12345' on #exampleInputPassword1
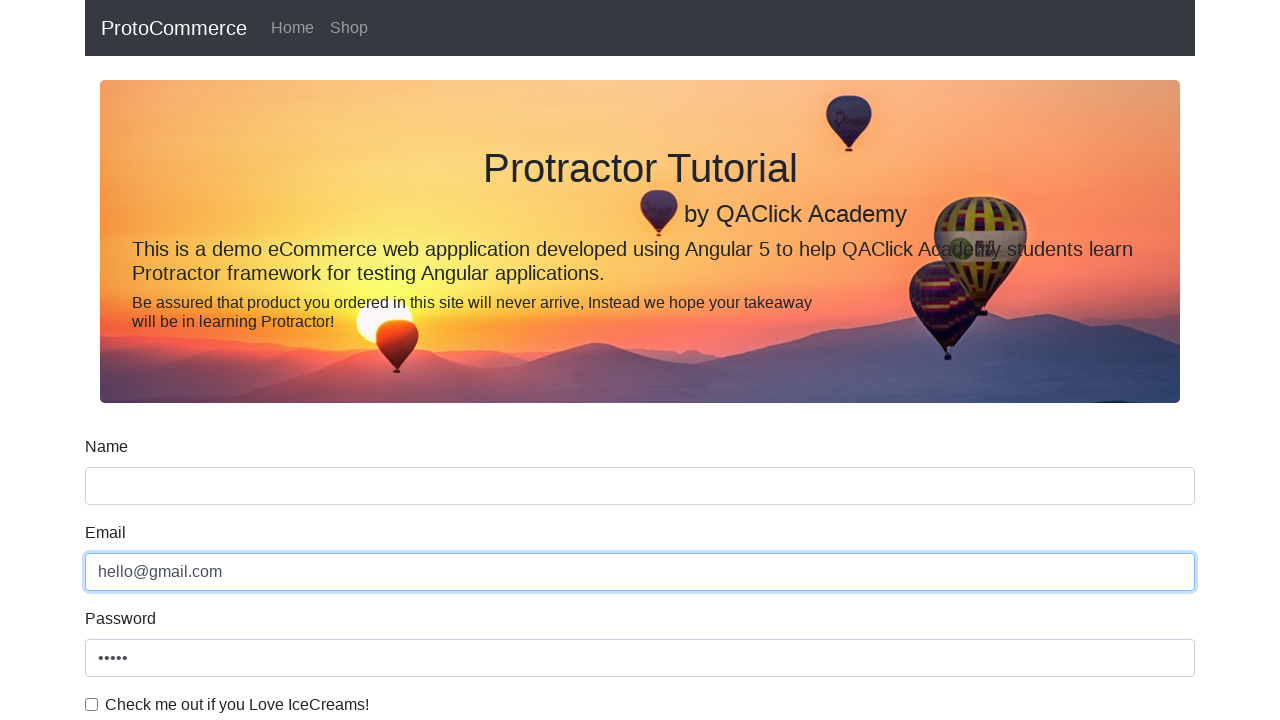

Checked the checkbox at (92, 704) on #exampleCheck1
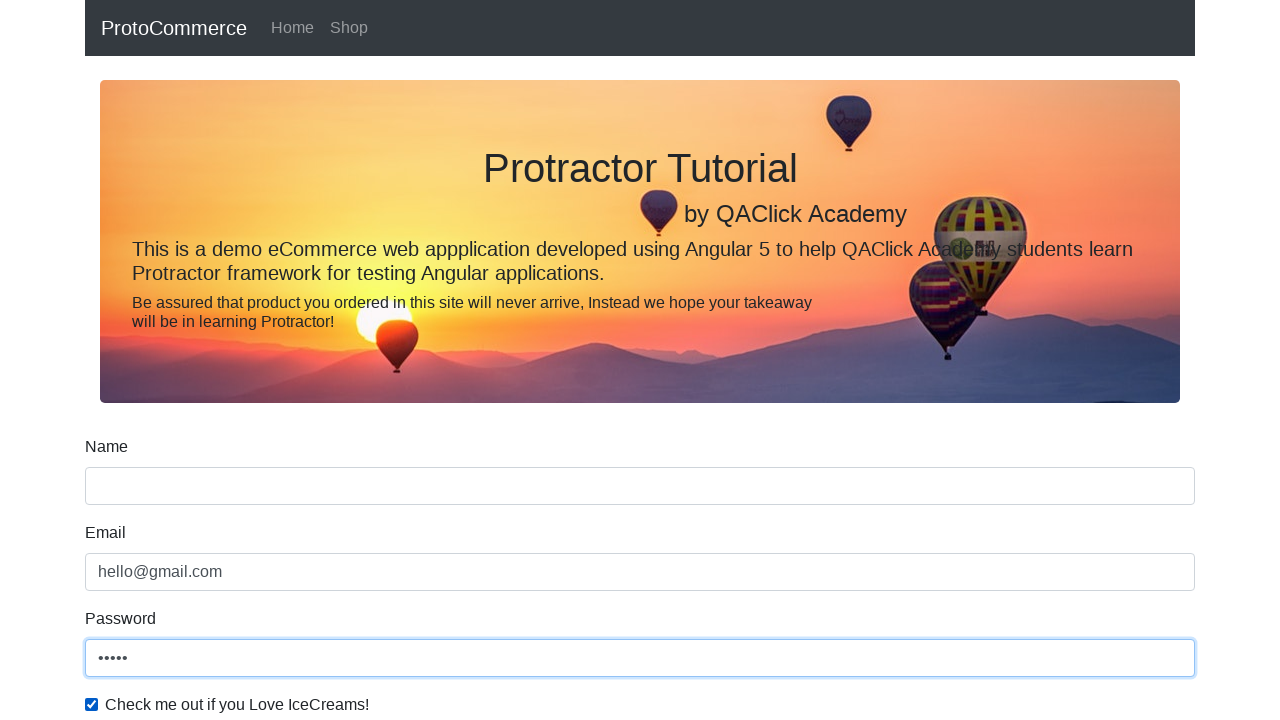

Clicked submit button to submit the form at (123, 491) on input[type='submit']
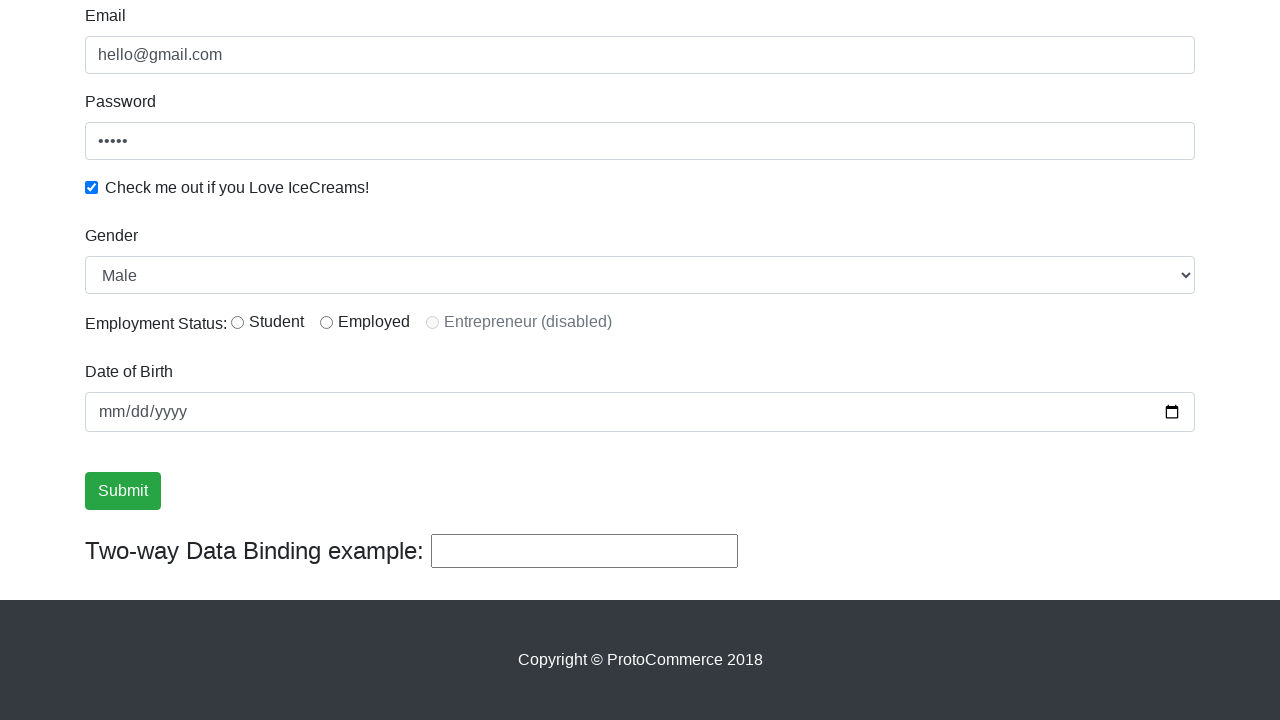

Success message appeared after form submission
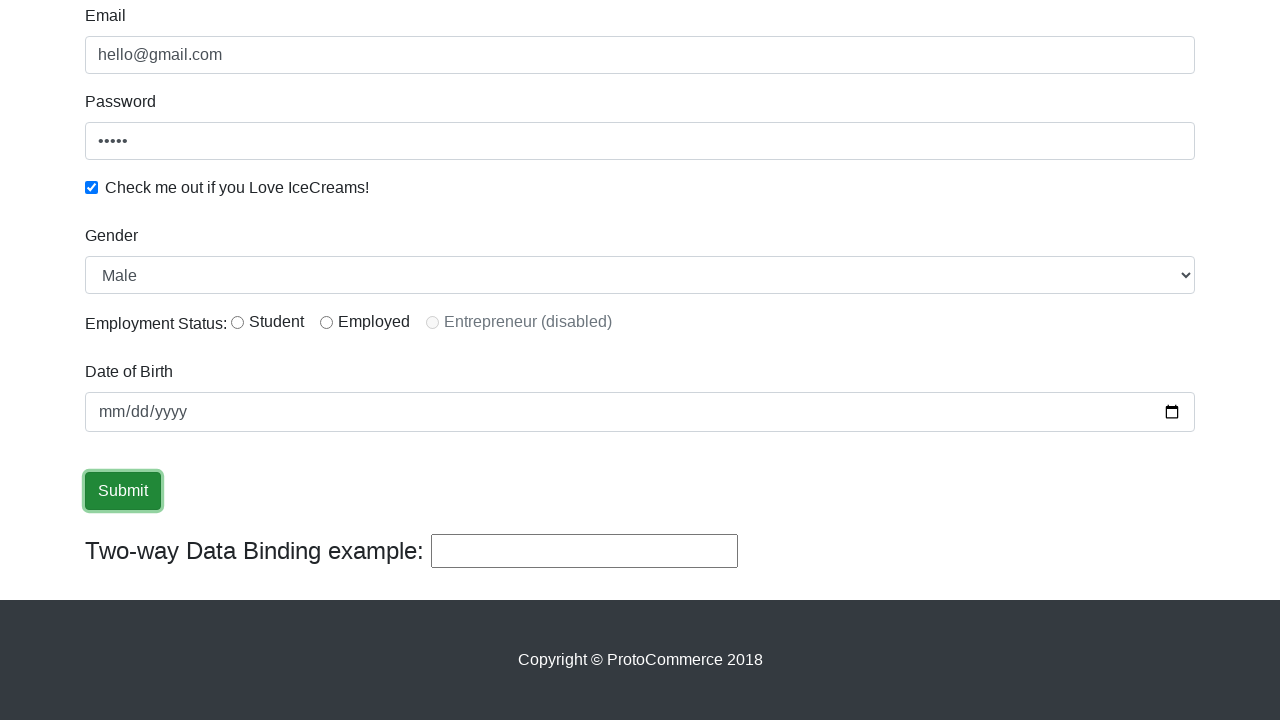

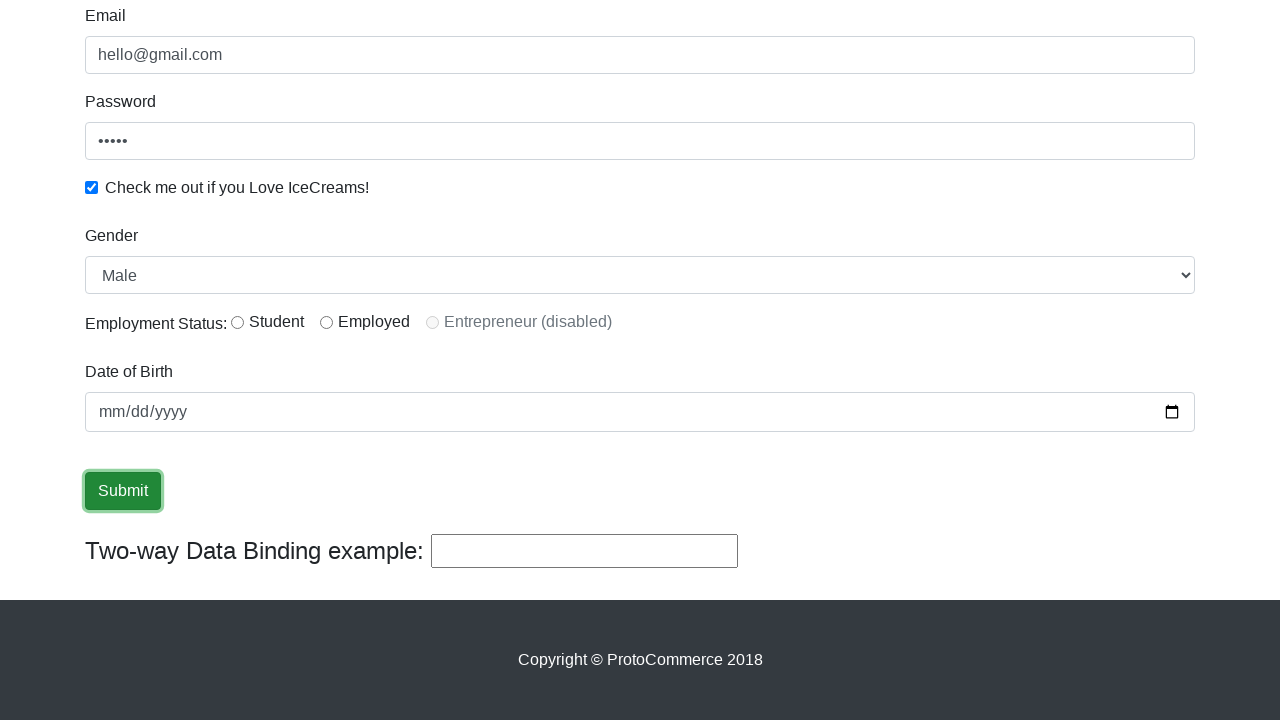